Reads two numbers from the page, calculates their sum, selects the result from a dropdown menu, and submits the form

Starting URL: http://suninjuly.github.io/selects1.html

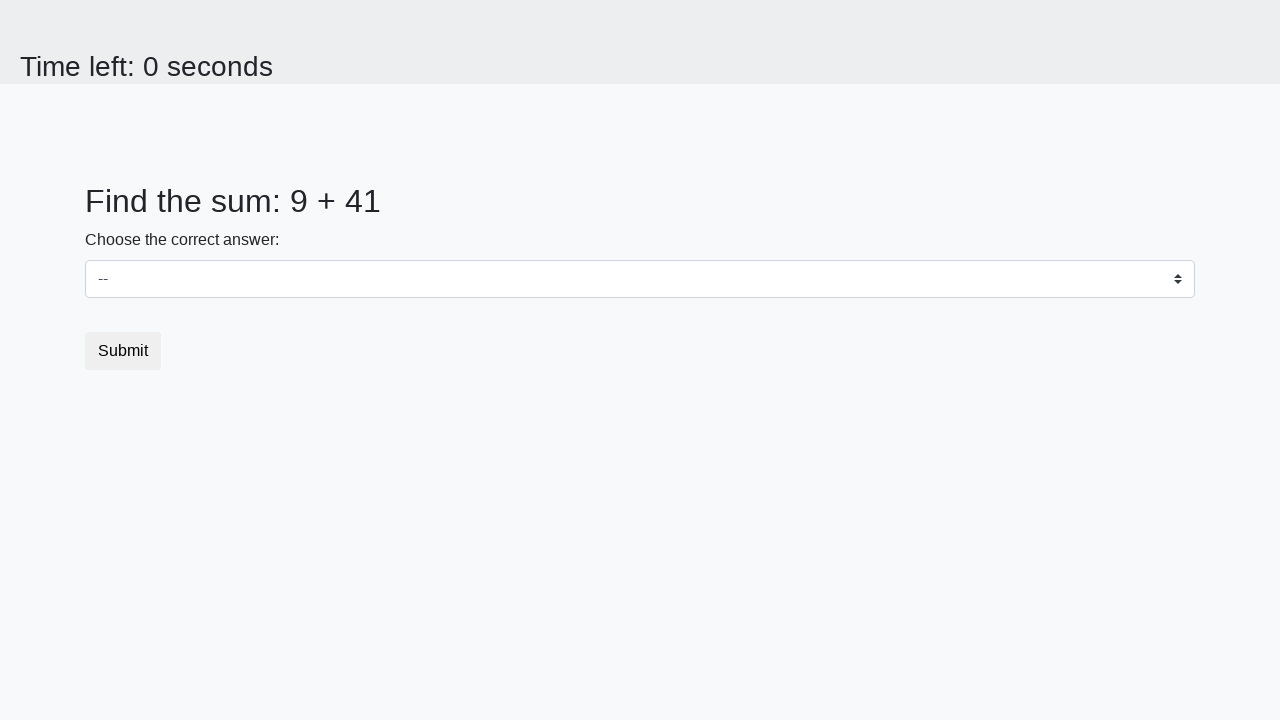

Located the first number element (#num1)
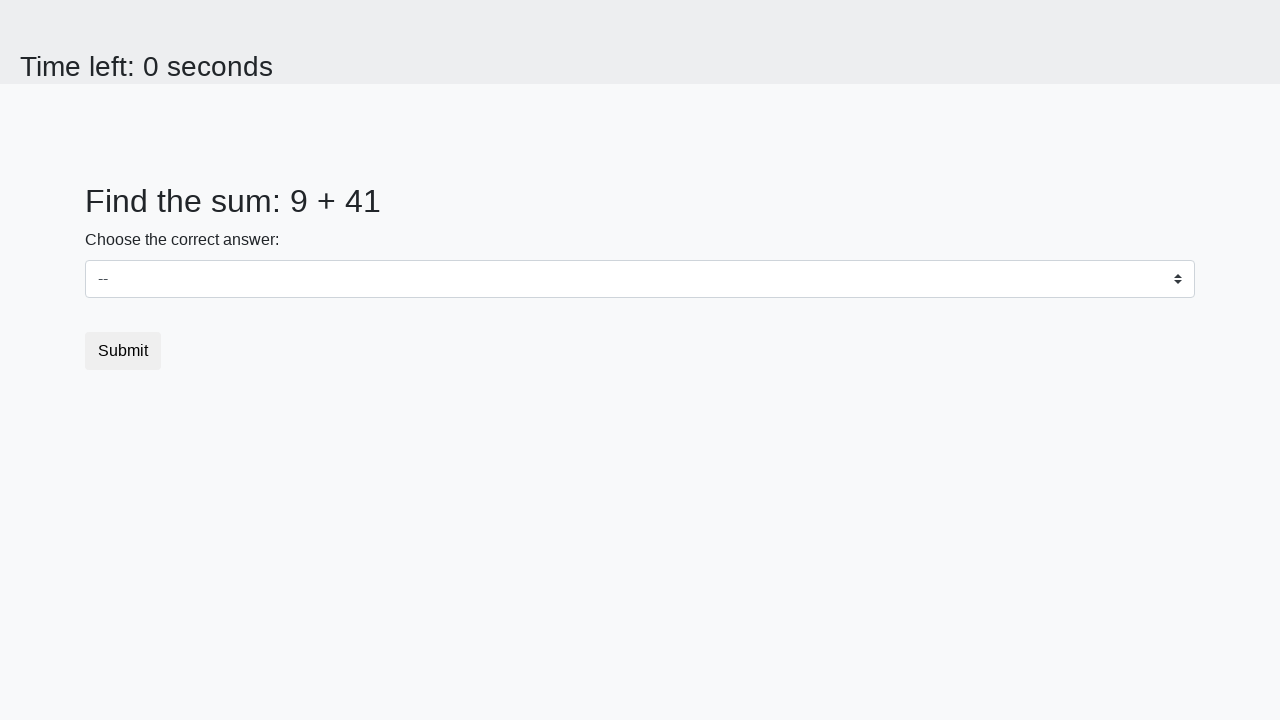

Extracted first number from page: 9
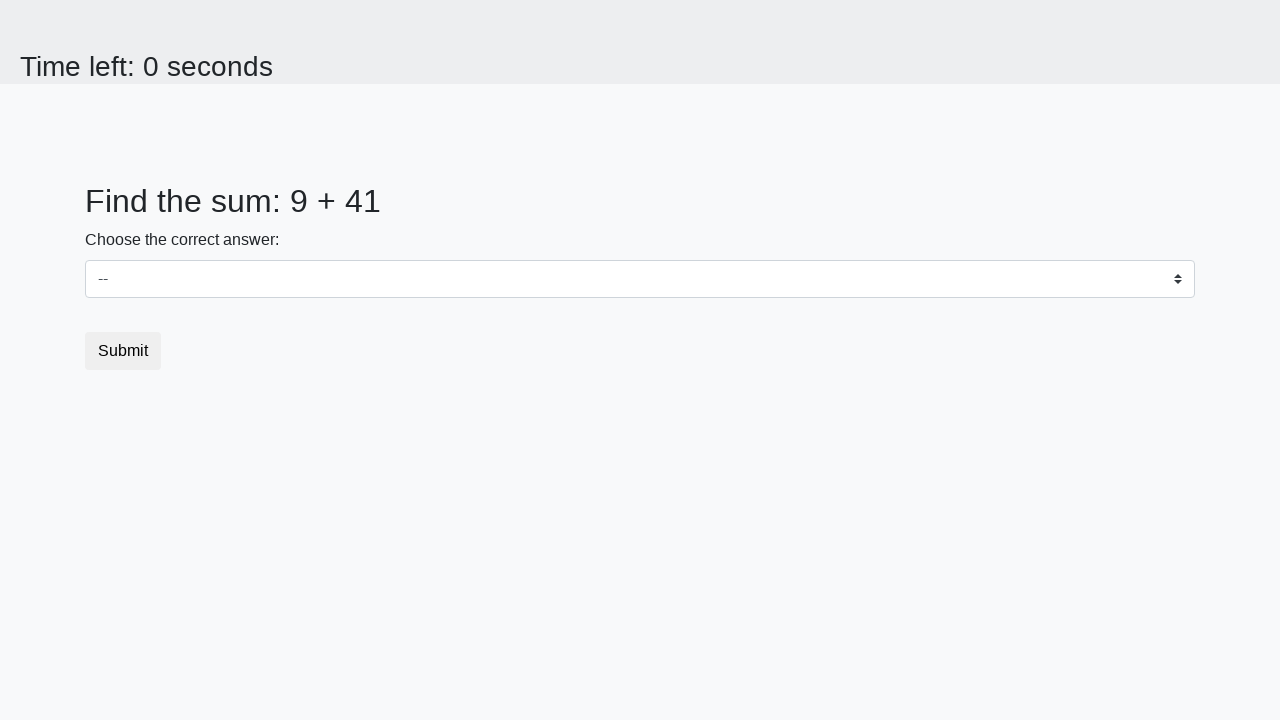

Located the second number element (#num2)
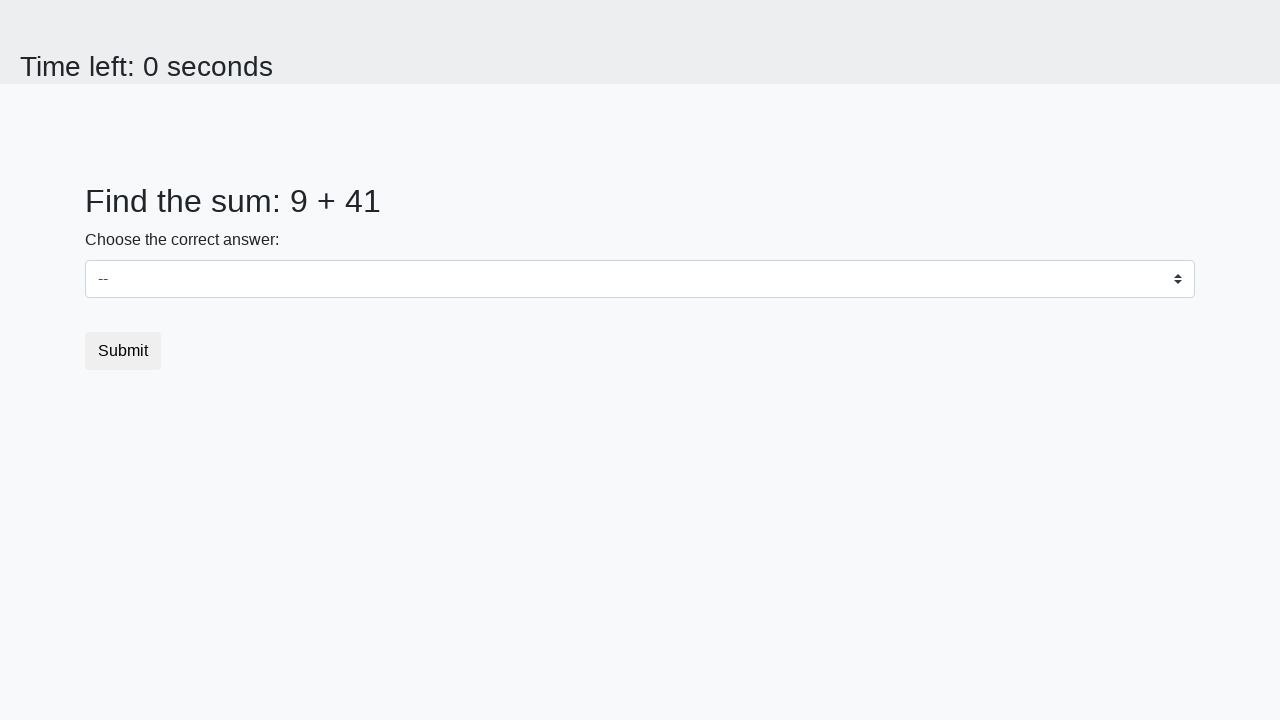

Extracted second number from page: 41
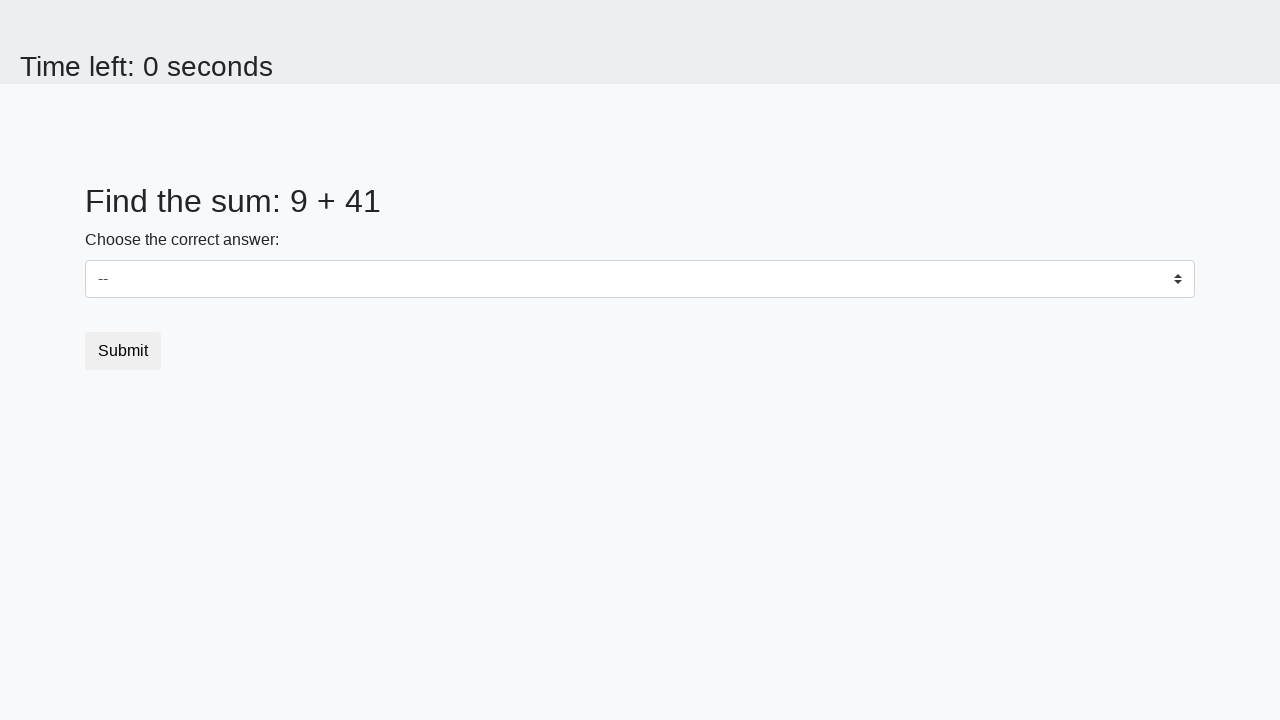

Calculated sum: 9 + 41 = 50
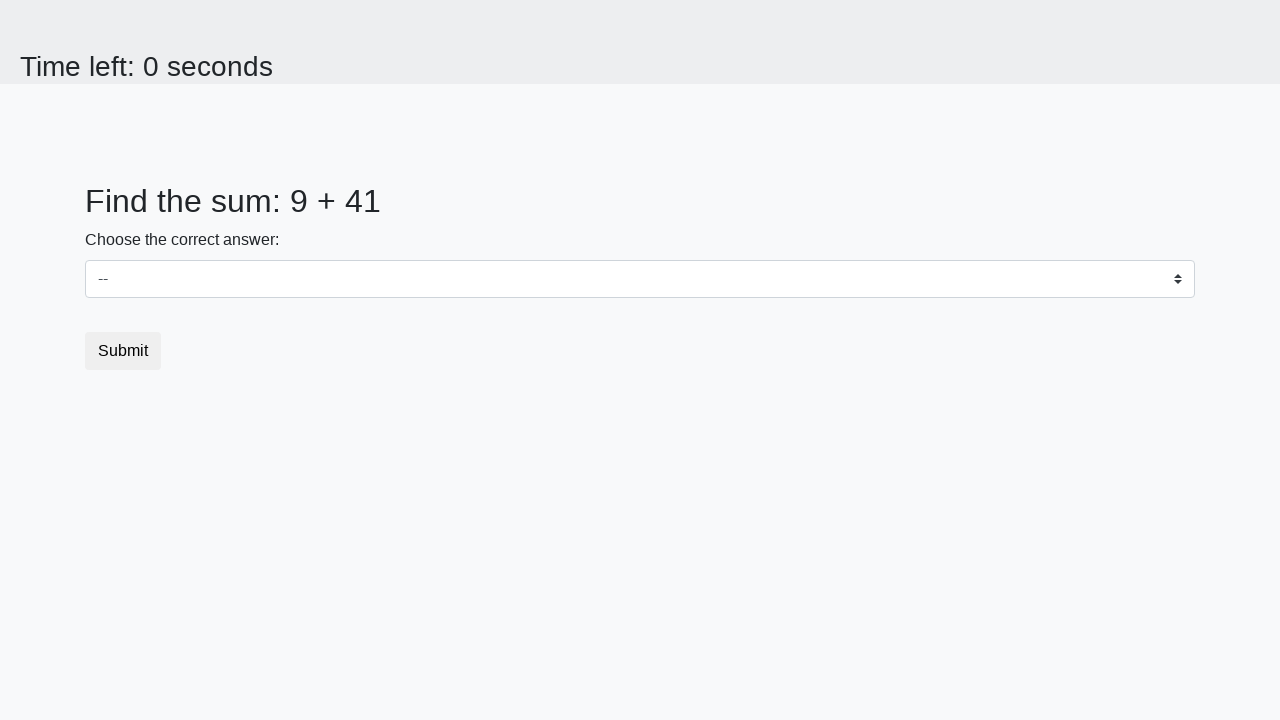

Selected sum value '50' from dropdown menu on select
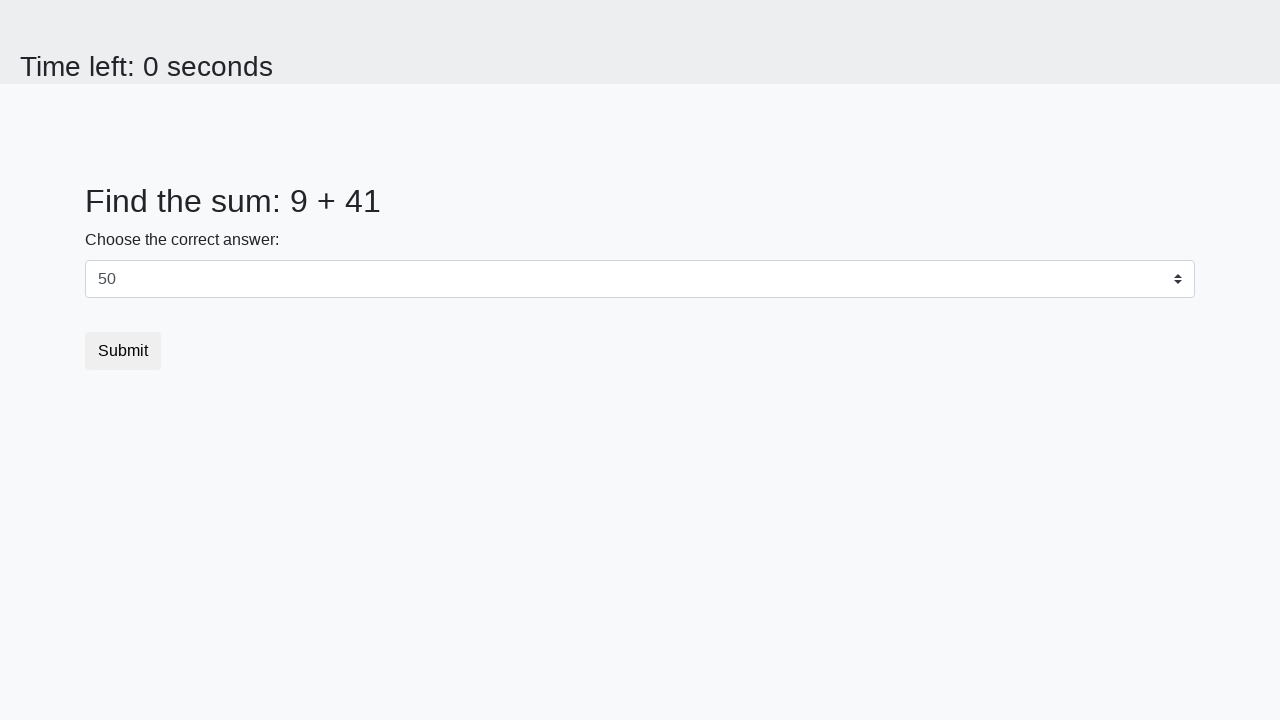

Clicked the submit button at (123, 351) on button.btn
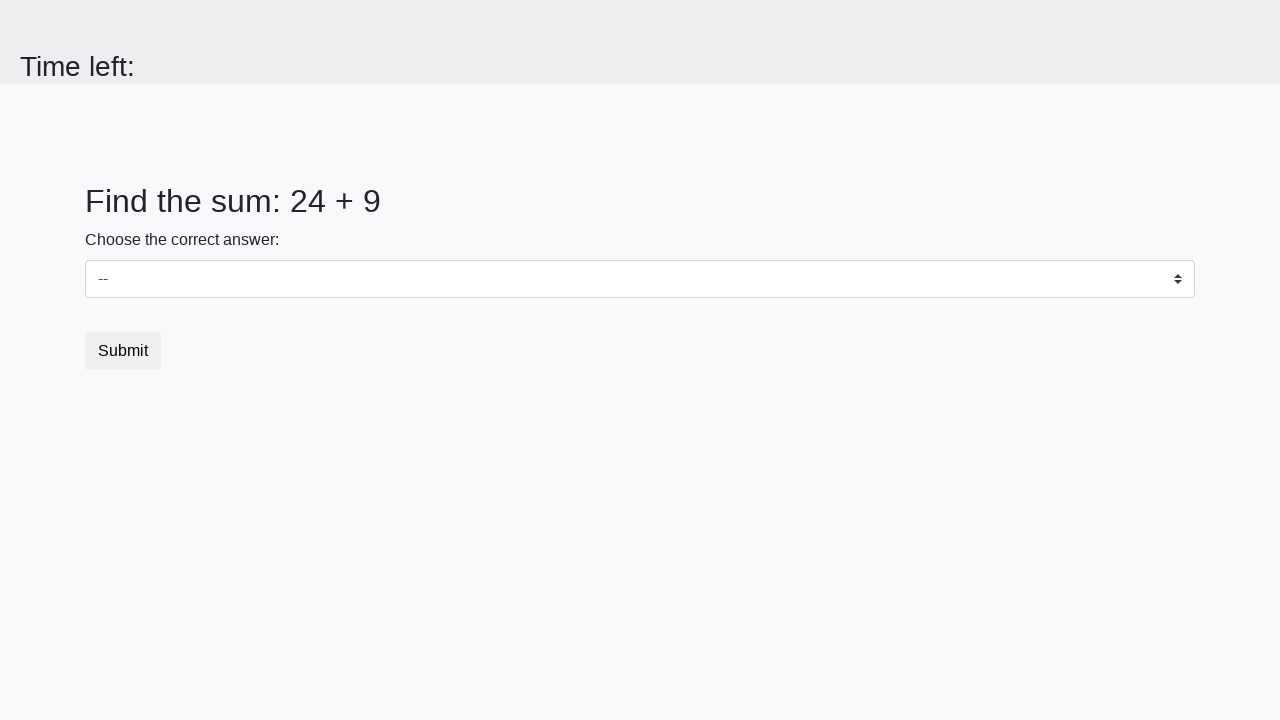

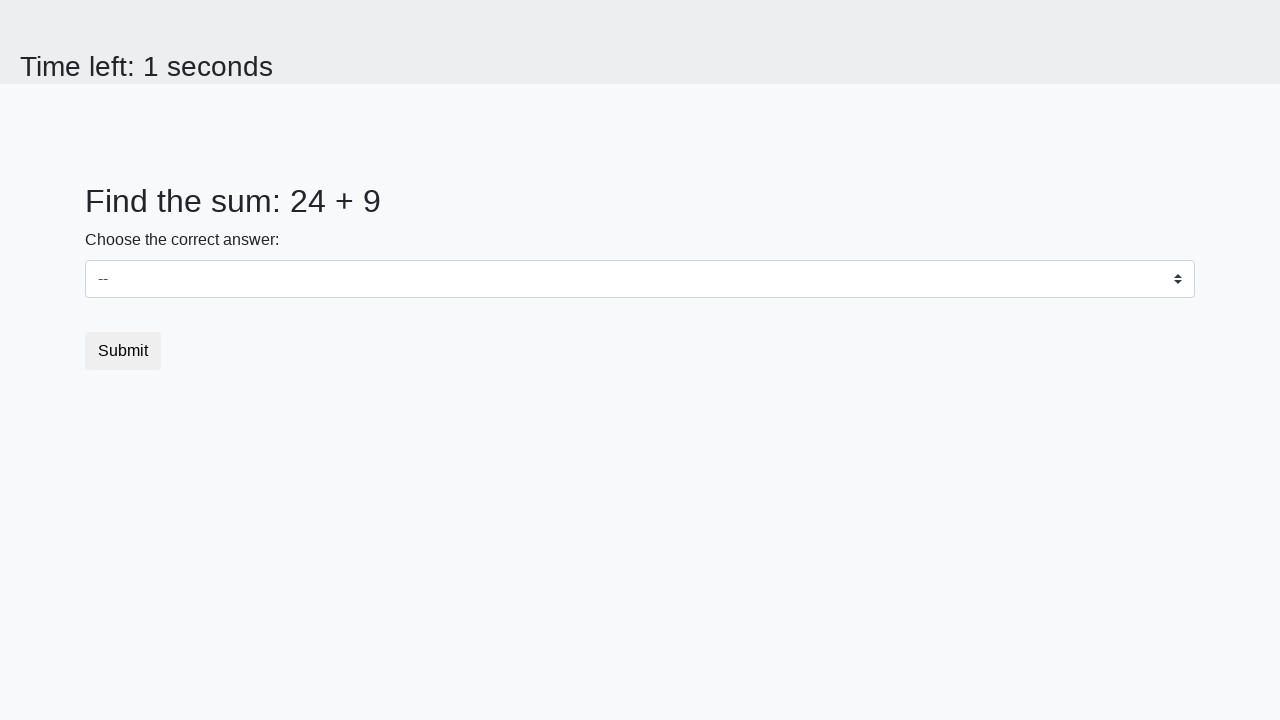